Tests drag and drop functionality by dragging the "Drag me" element and dropping it onto the "Drop here" target, then verifying the text changes to "Dropped!"

Starting URL: https://demoqa.com/droppable

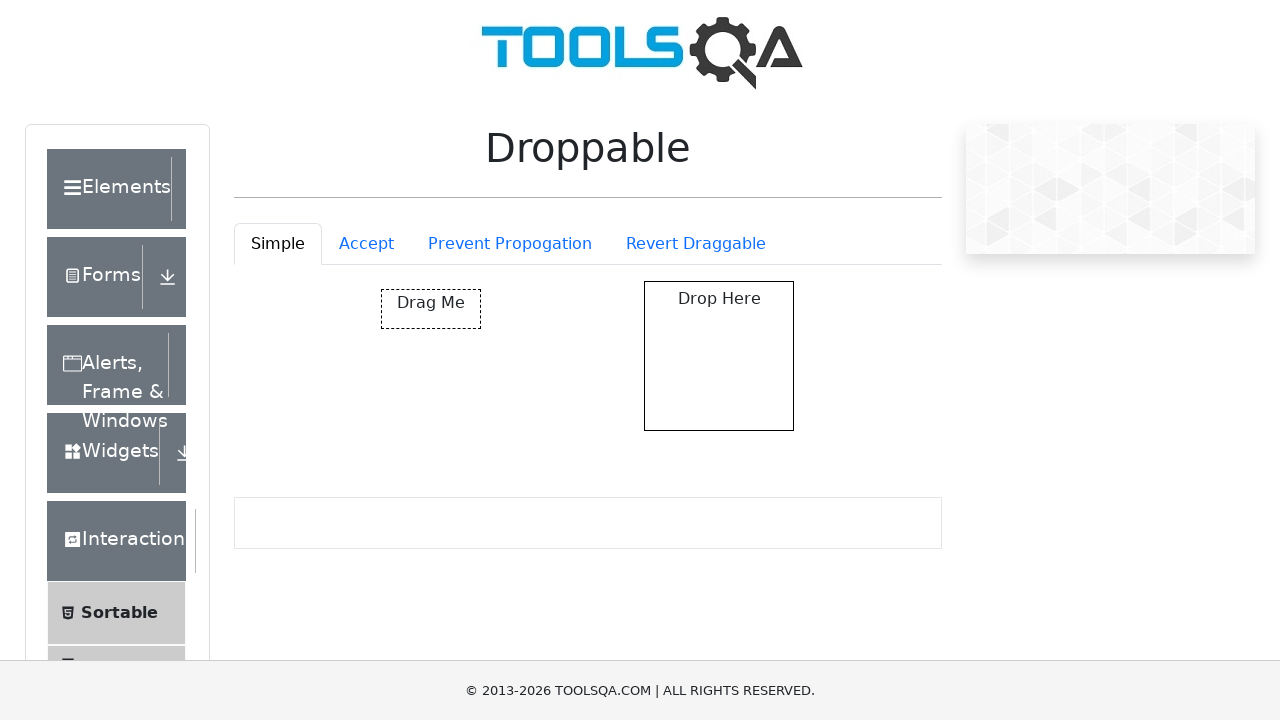

Located the draggable element with id 'draggable'
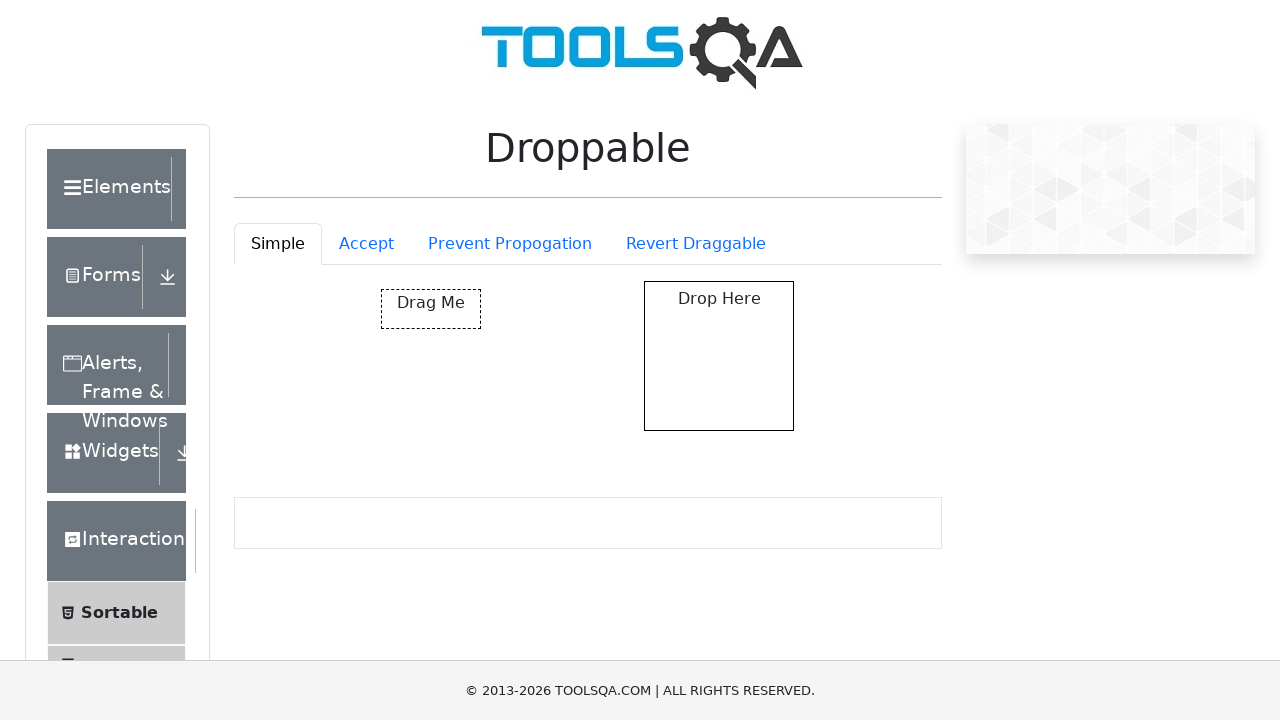

Located the drop target element with id 'droppable'
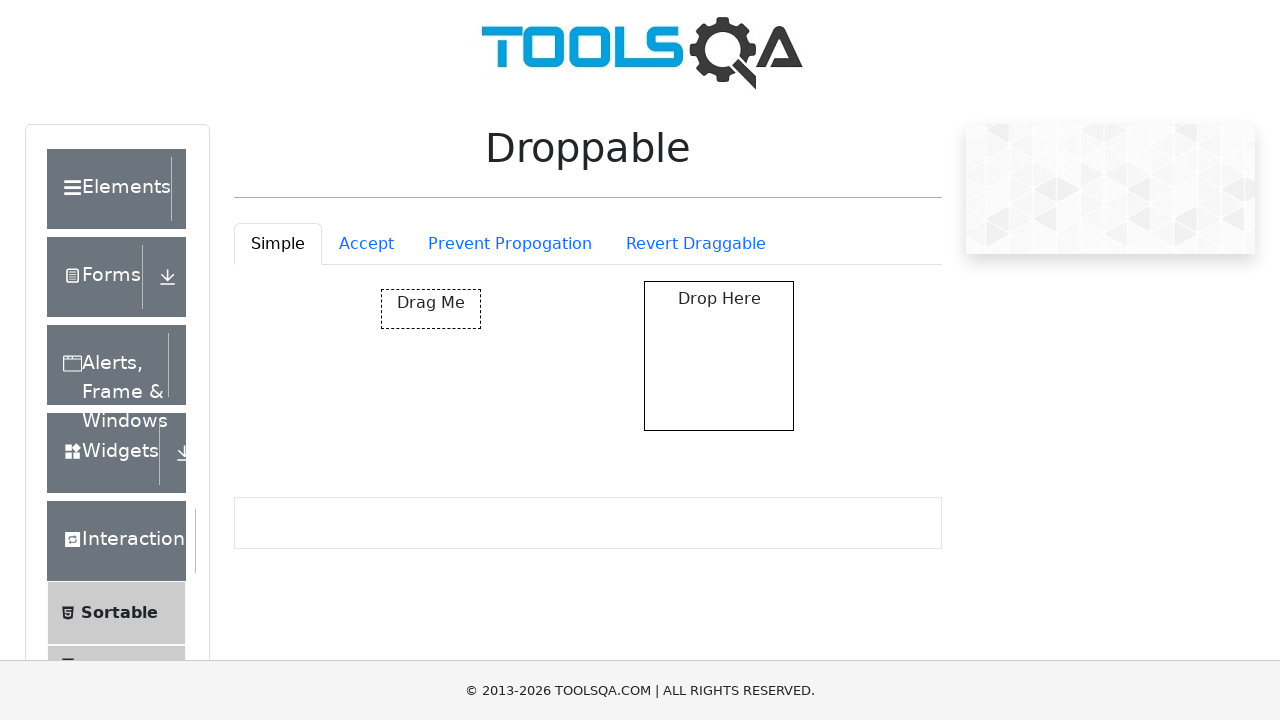

Dragged 'Drag me' element onto the drop target at (719, 356)
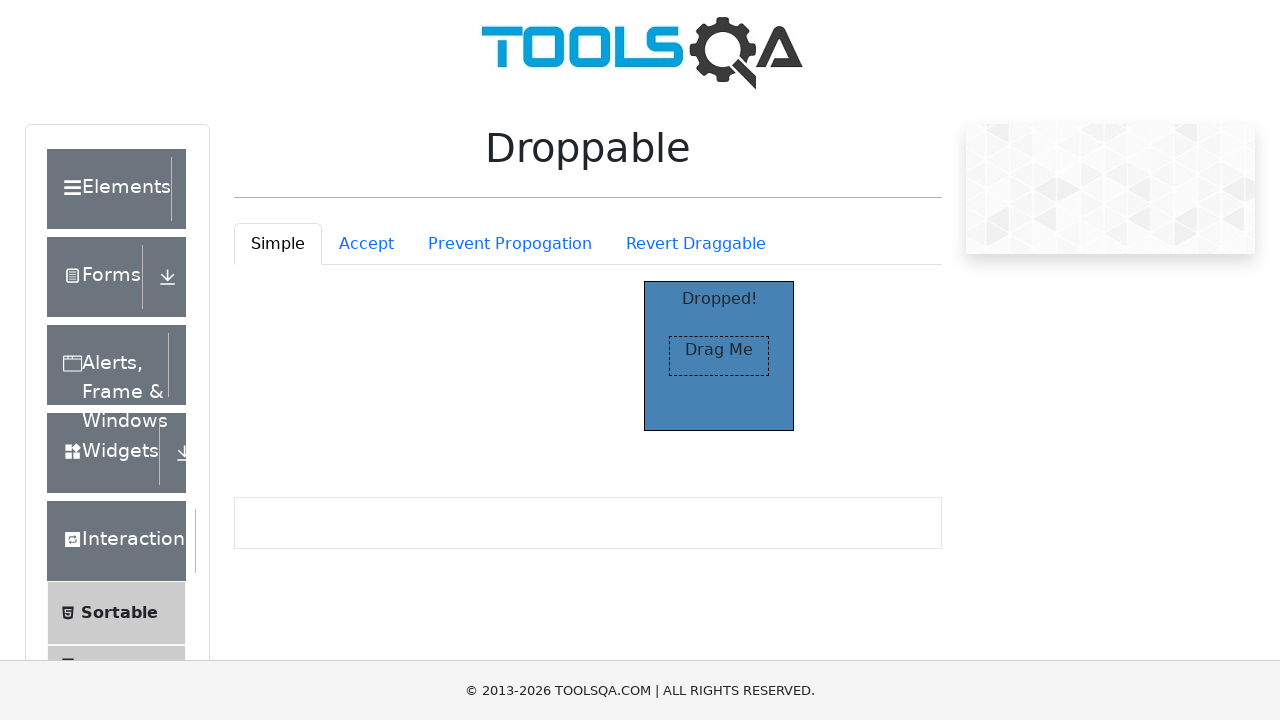

Verified that drop target text changed to 'Dropped!'
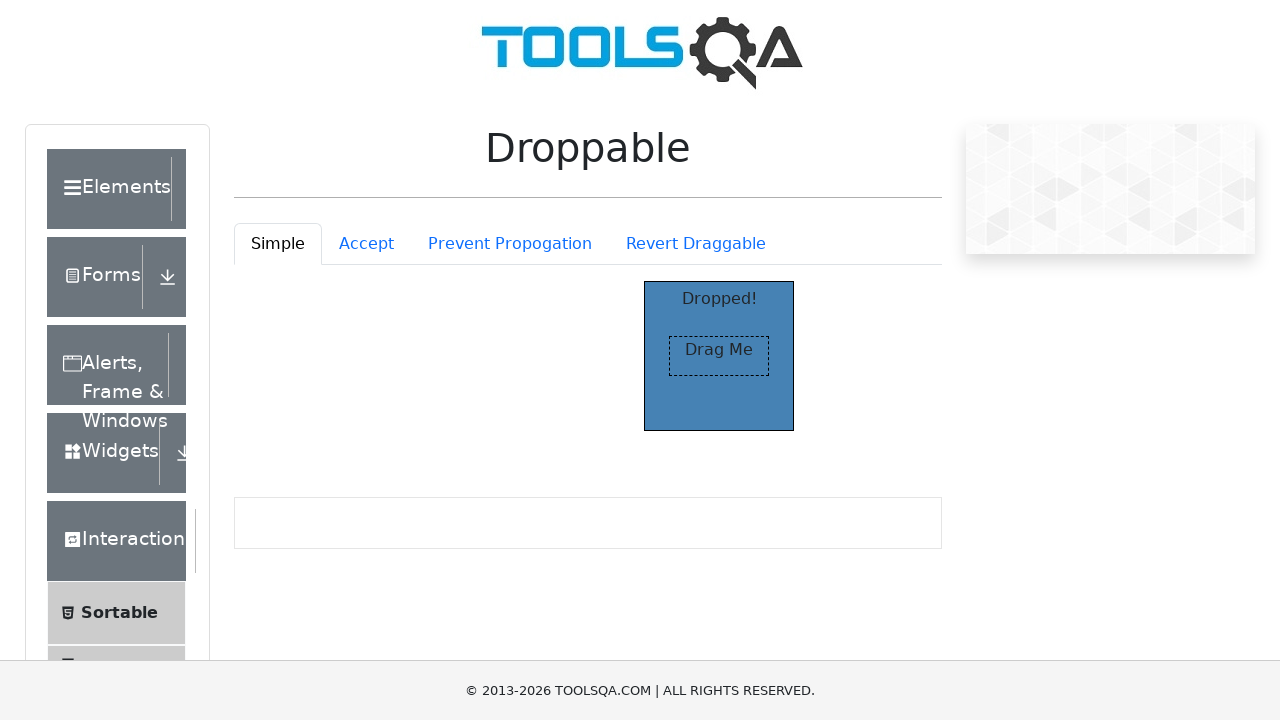

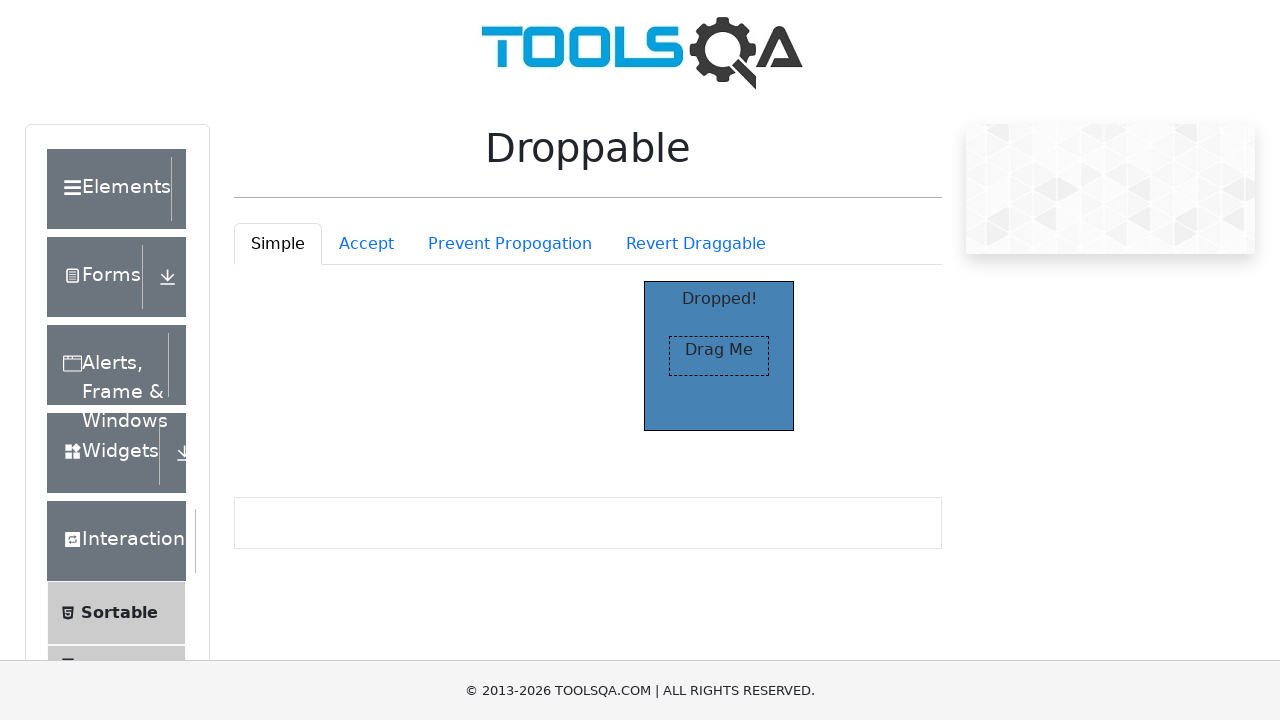